Tests sorting the Due column using semantic class locators on table2, which works better with older browsers and is more resilient to layout changes

Starting URL: http://the-internet.herokuapp.com/tables

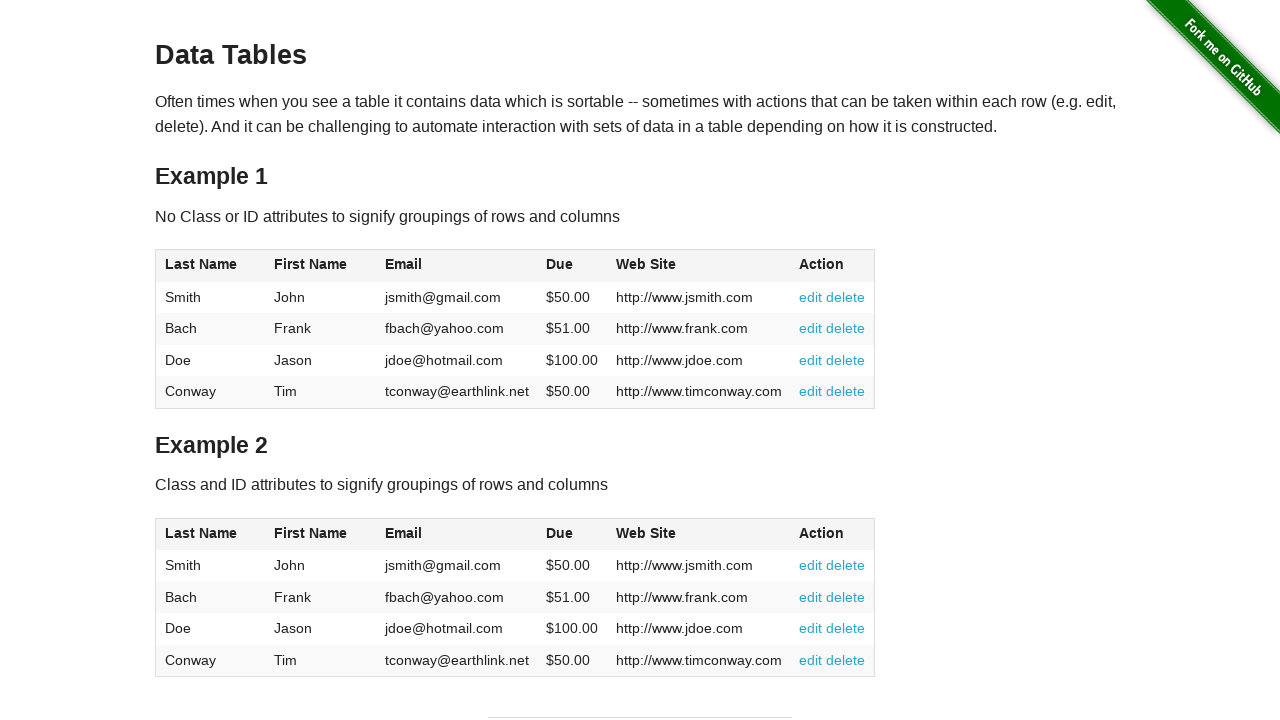

Clicked the Due column header in table2 to sort at (560, 533) on #table2 thead .dues
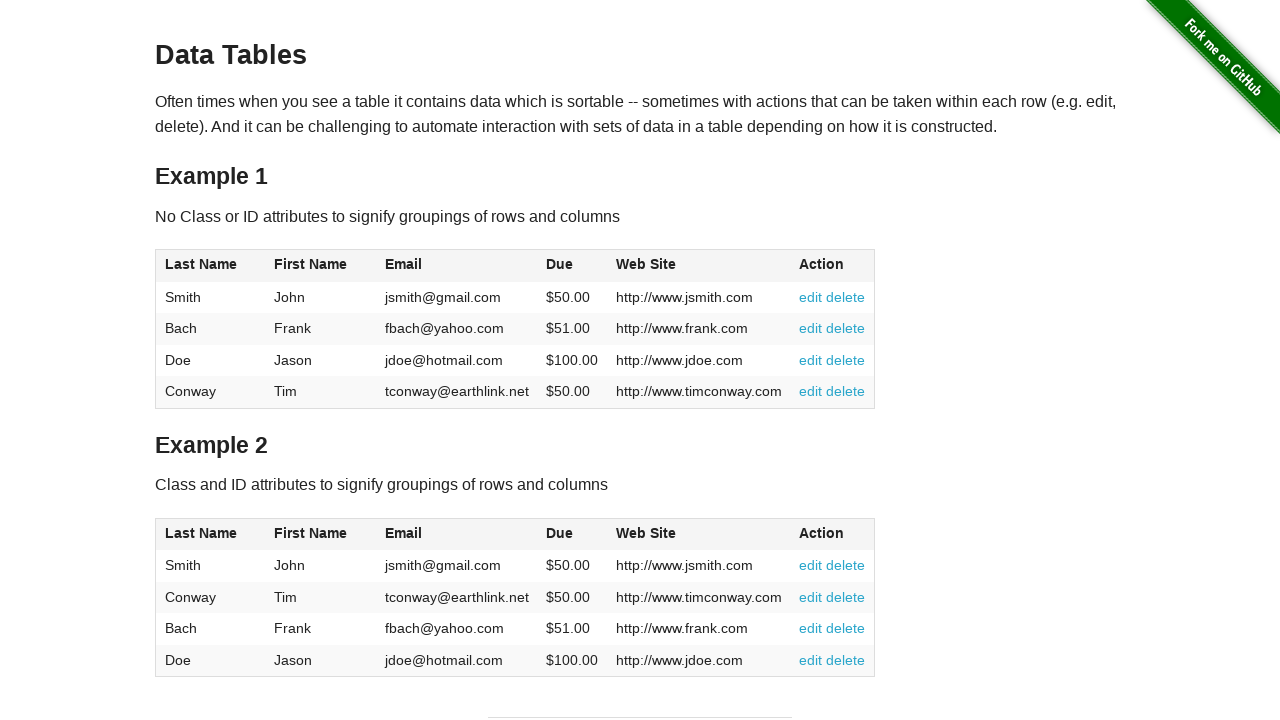

Due column cells loaded in table2
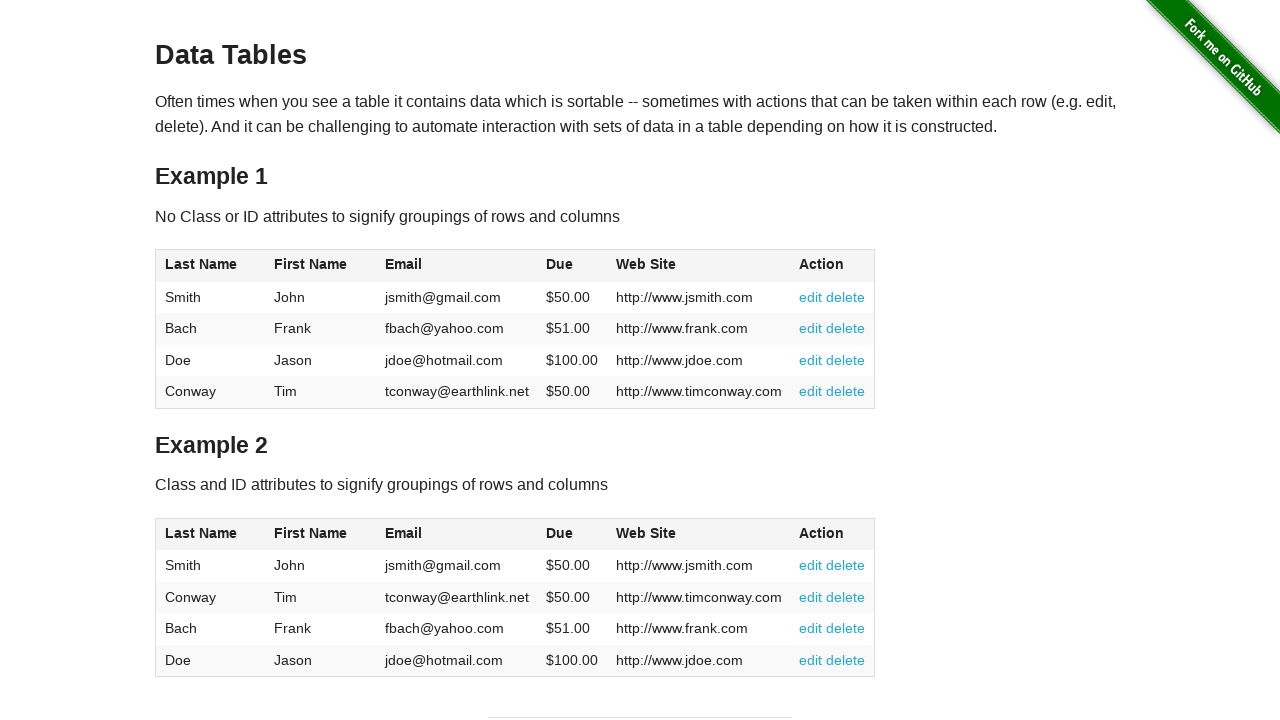

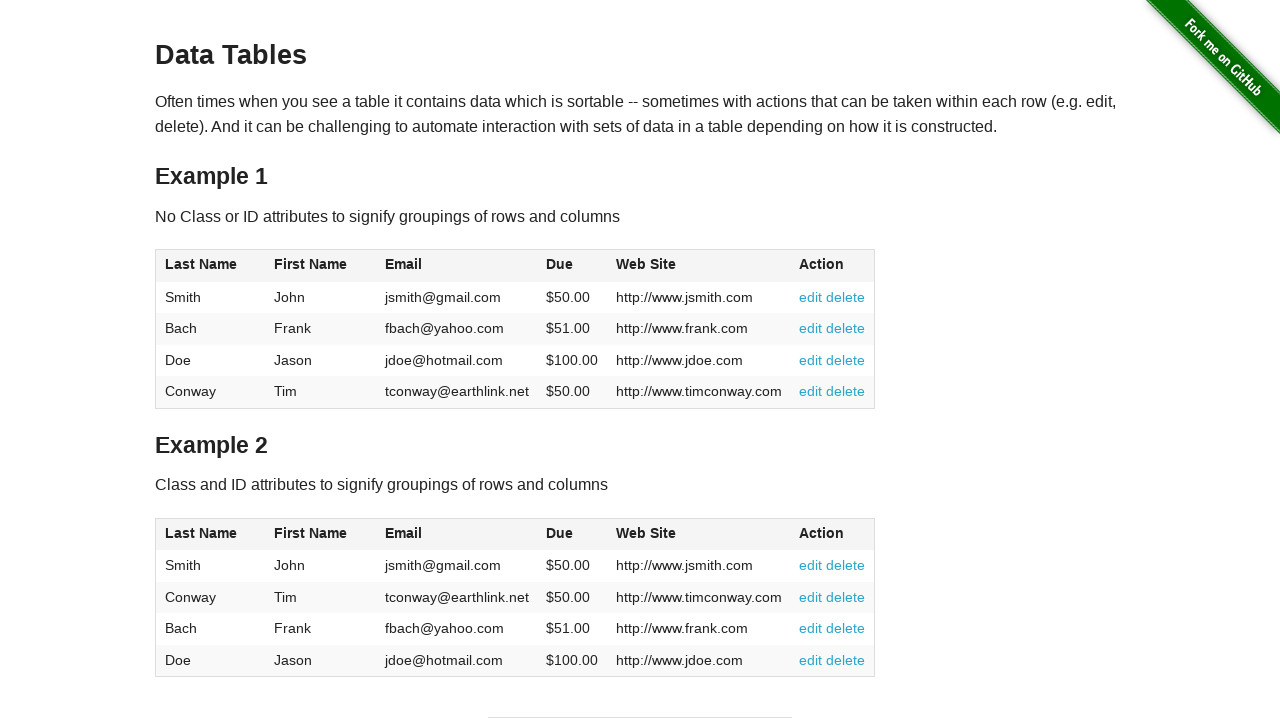